Tests the autocomplete widget functionality by navigating to the Widgets menu, selecting AutoComplete, typing a search term, and selecting a suggestion from the dropdown.

Starting URL: https://demo.automationtesting.in/Register.html

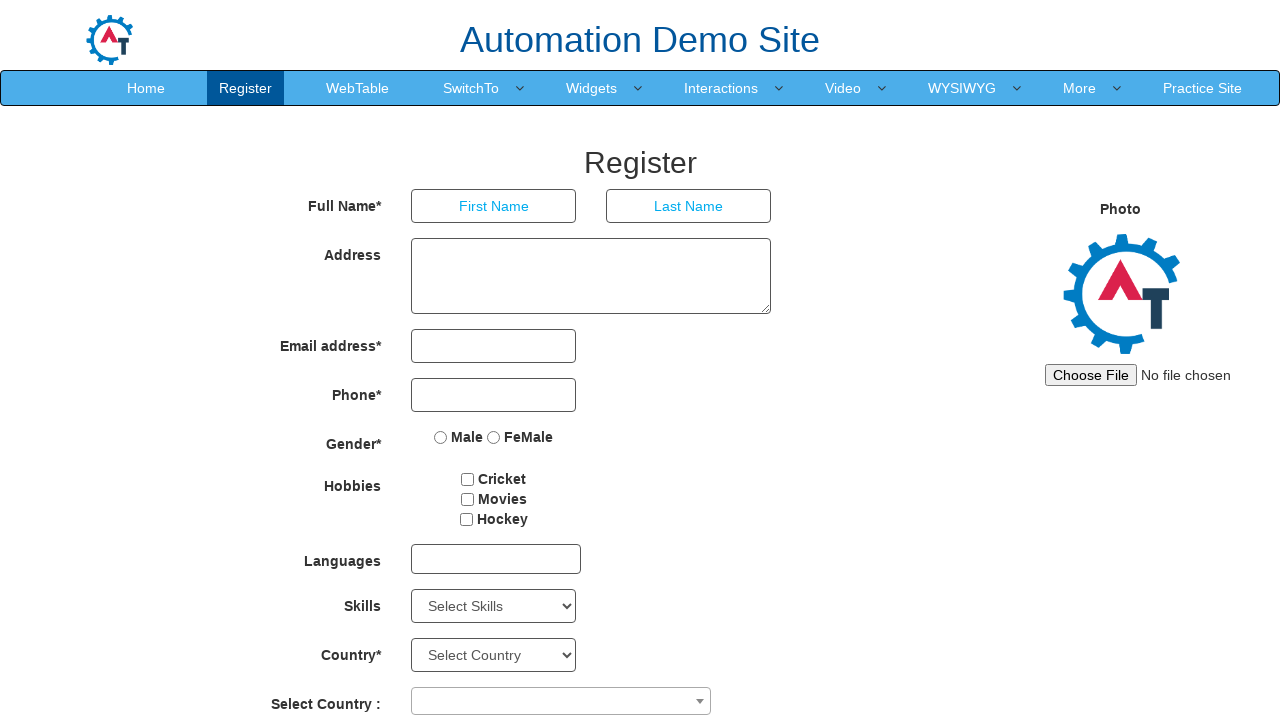

Hovered over Widgets menu item at (592, 88) on a:text('Widgets')
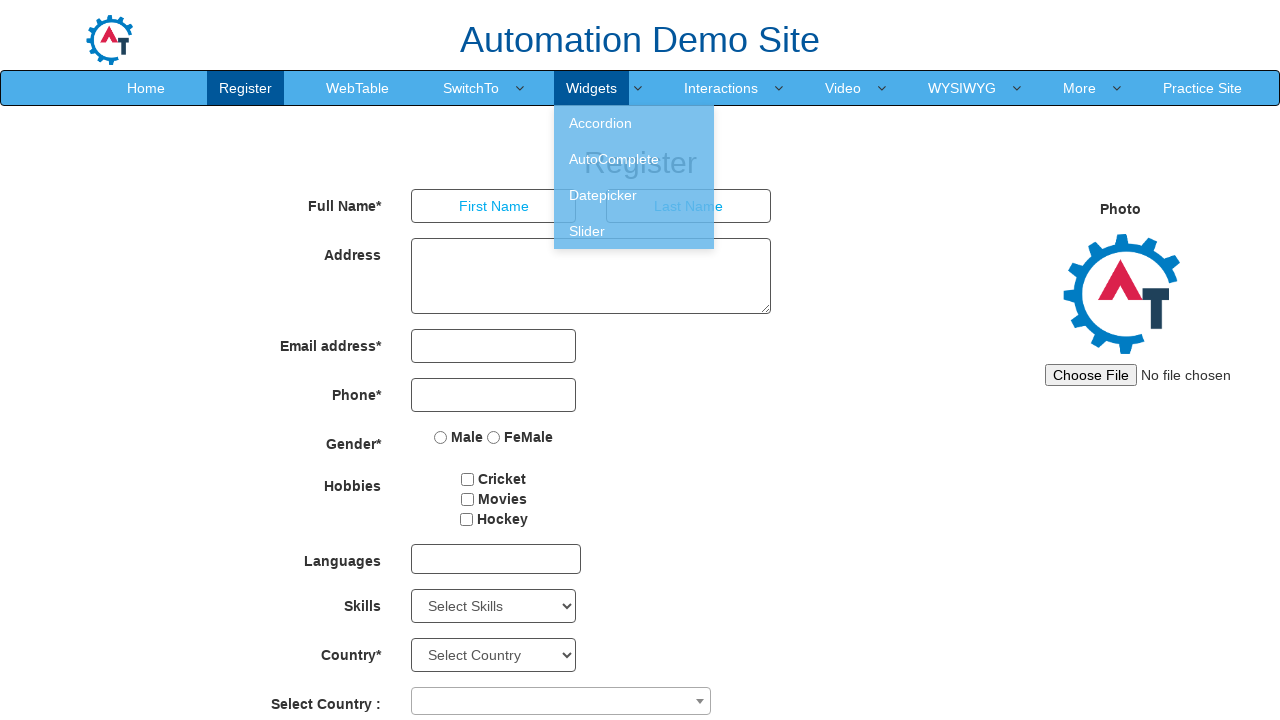

Waited 1 second for dropdown menu to appear
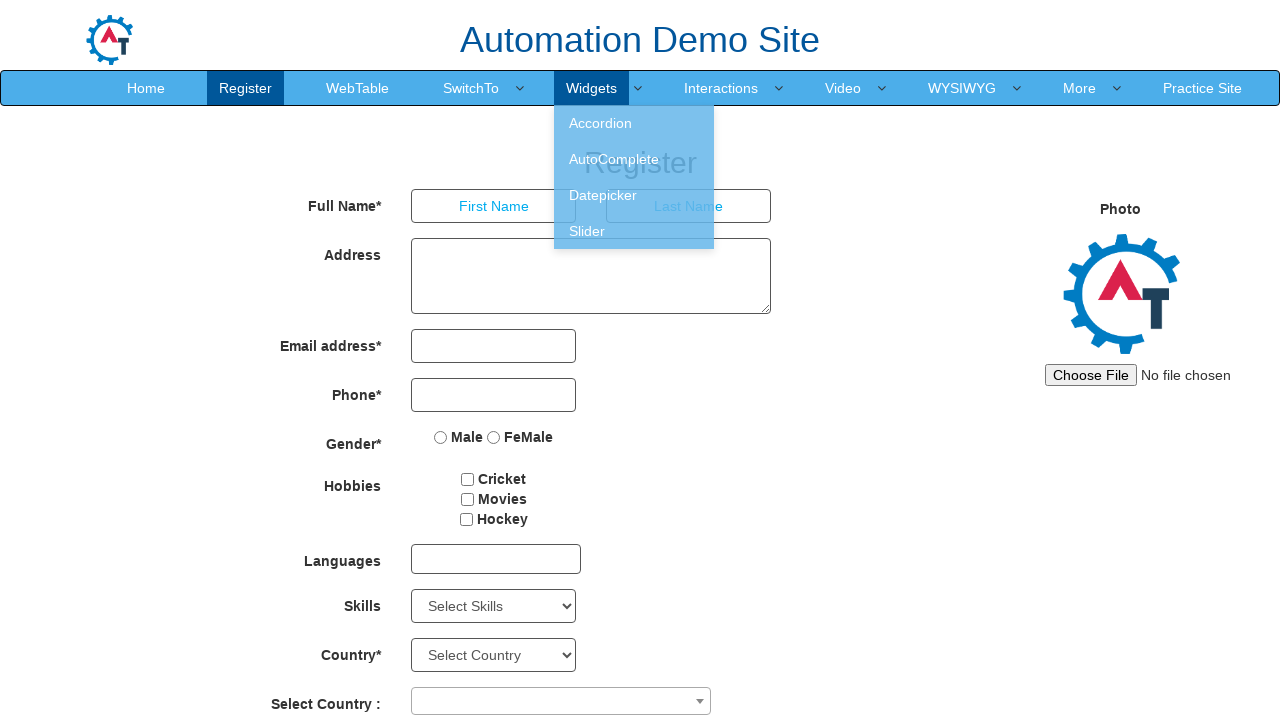

Clicked AutoComplete link from Widgets dropdown at (634, 159) on a:text('AutoComplete')
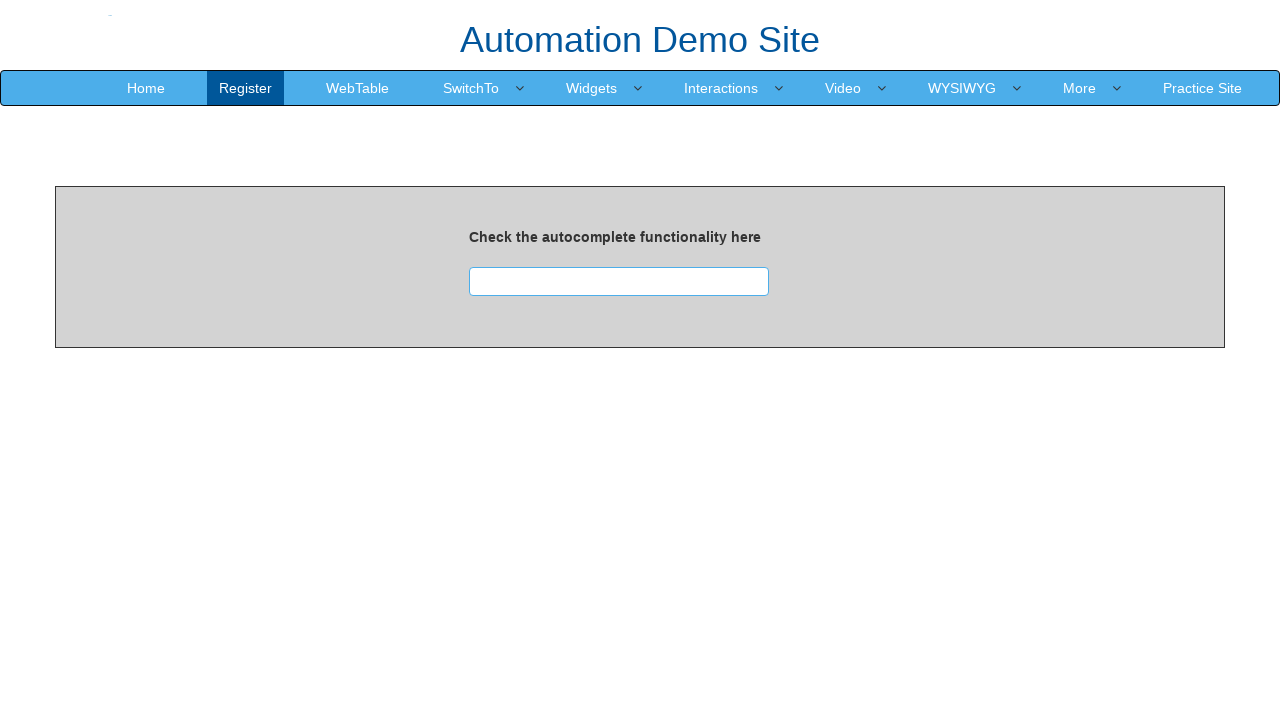

Waited 2 seconds for AutoComplete page to load
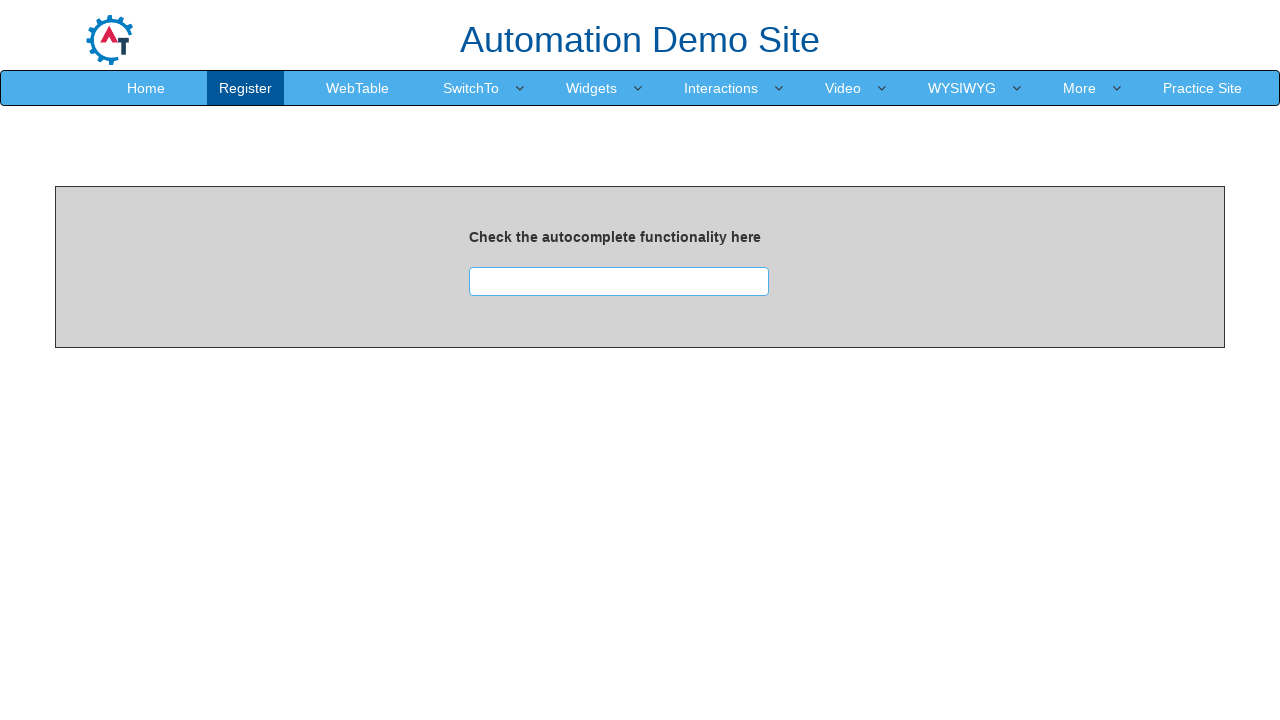

Typed 'india' into the search box on #searchbox
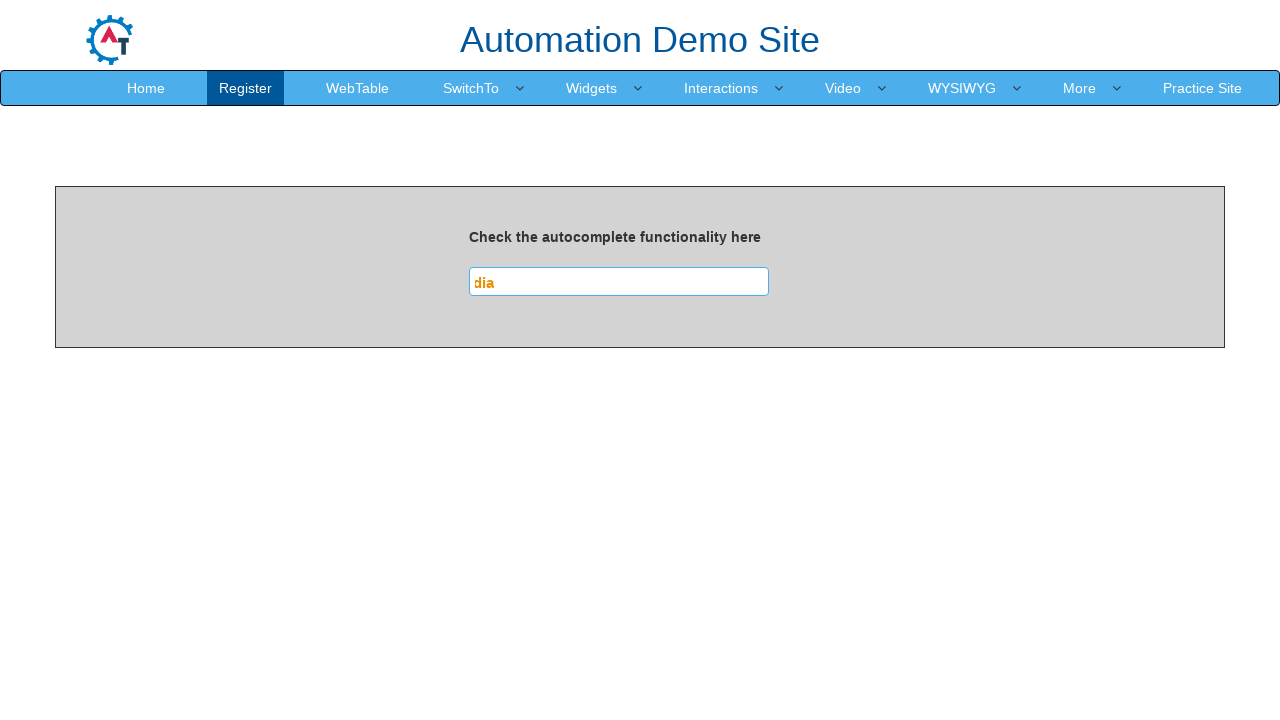

Waited 2 seconds for autocomplete suggestions to appear
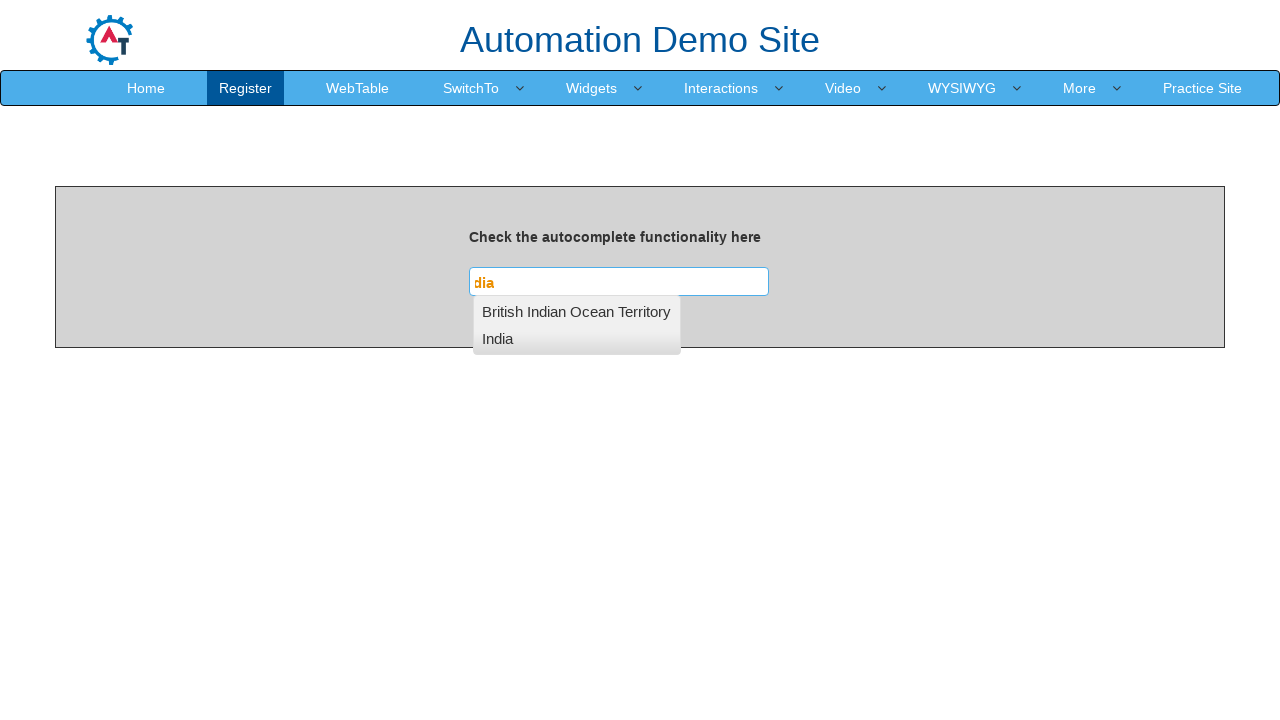

Menu container with suggestions loaded
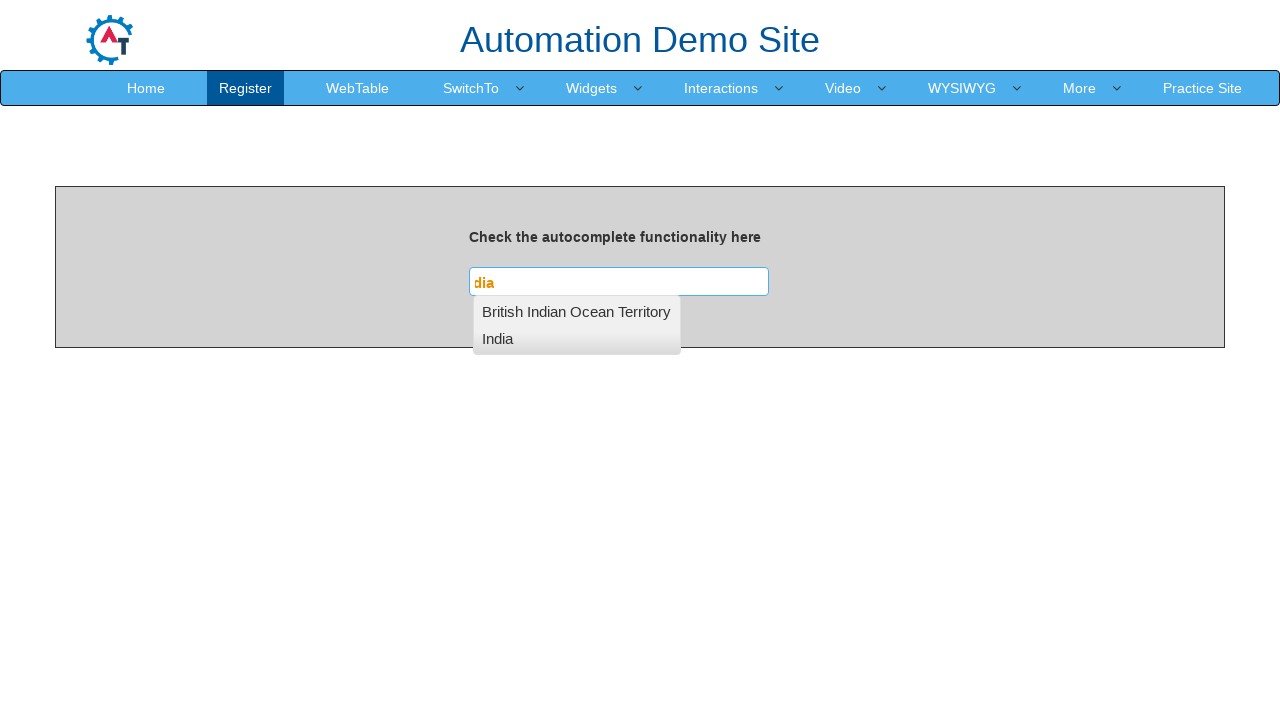

Clicked on 'india' suggestion from autocomplete dropdown at (577, 311) on #menucontainer >> text=india >> nth=0
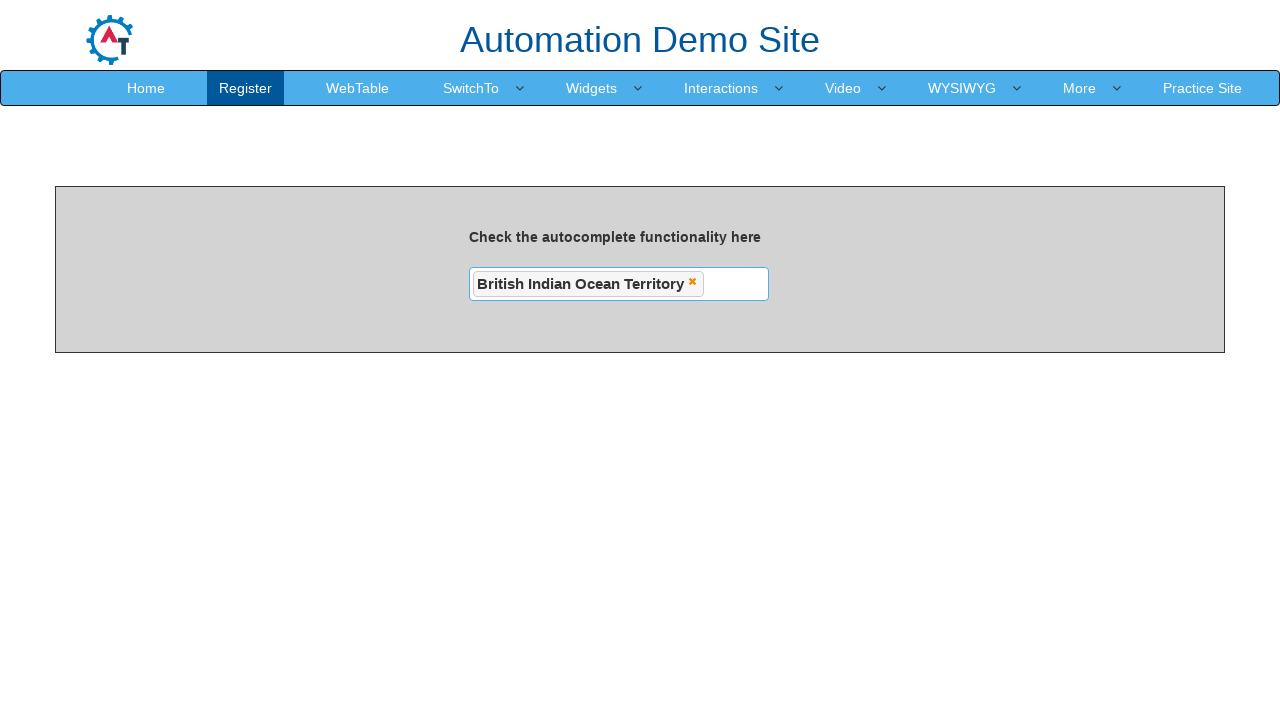

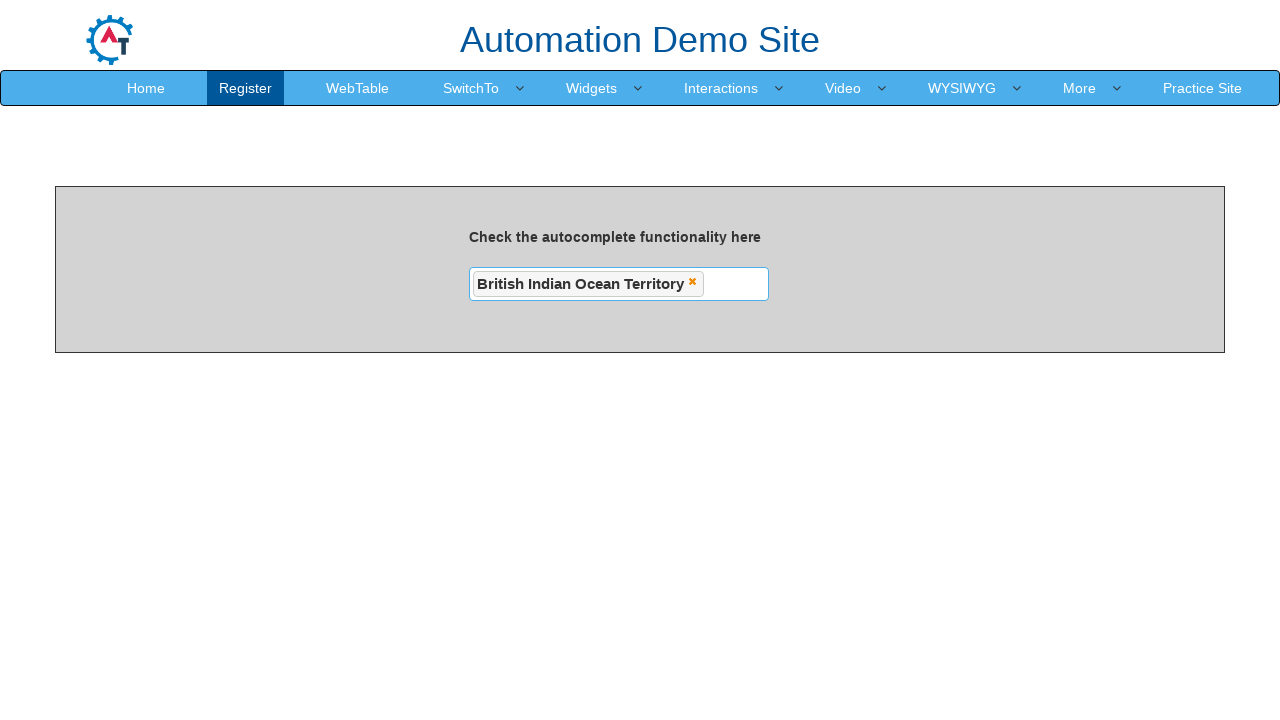